Navigates through a paginated table by clicking the "next" button to view multiple pages of table data

Starting URL: https://rpachallengeocr.azurewebsites.net/

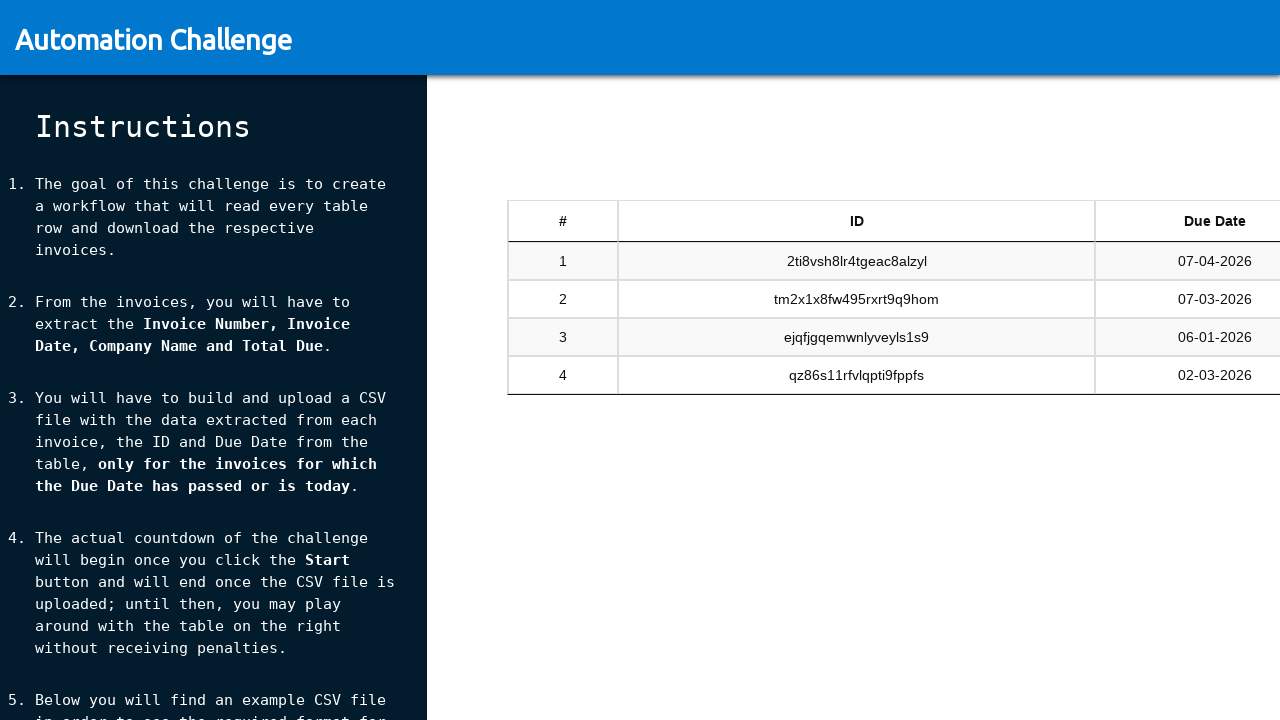

Waited for table to load
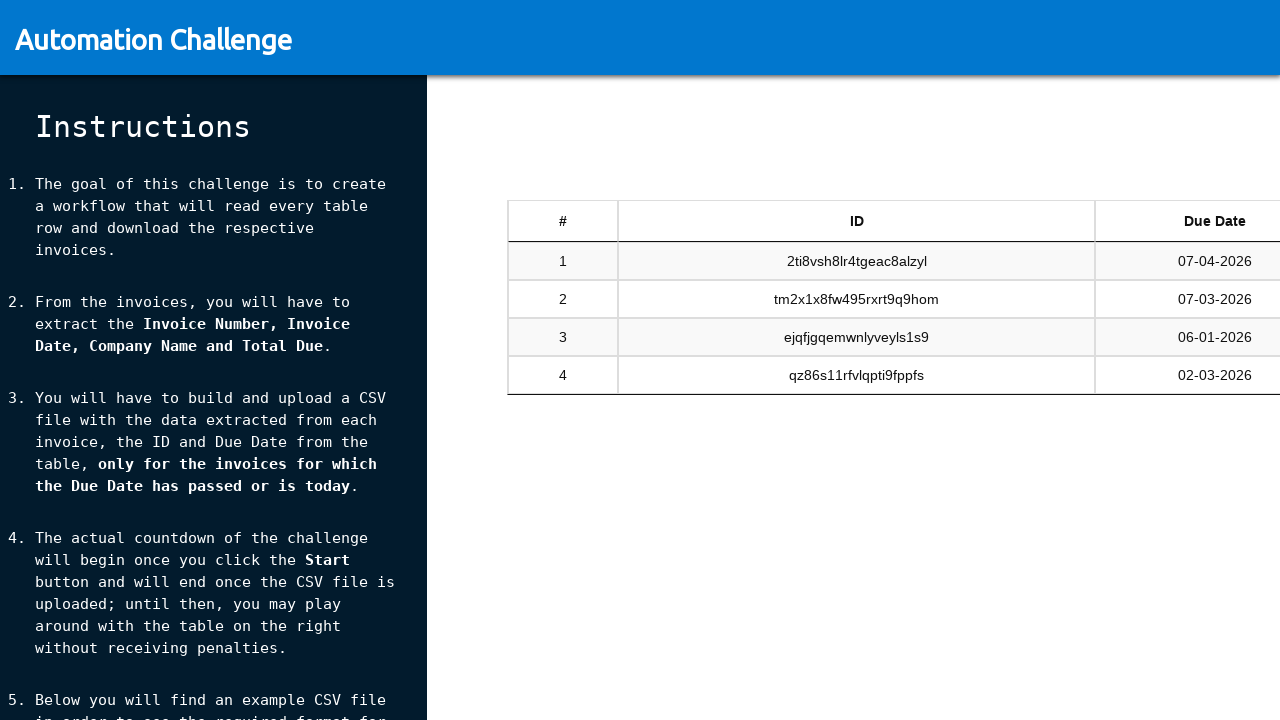

Waited for table rows to be visible on page 1
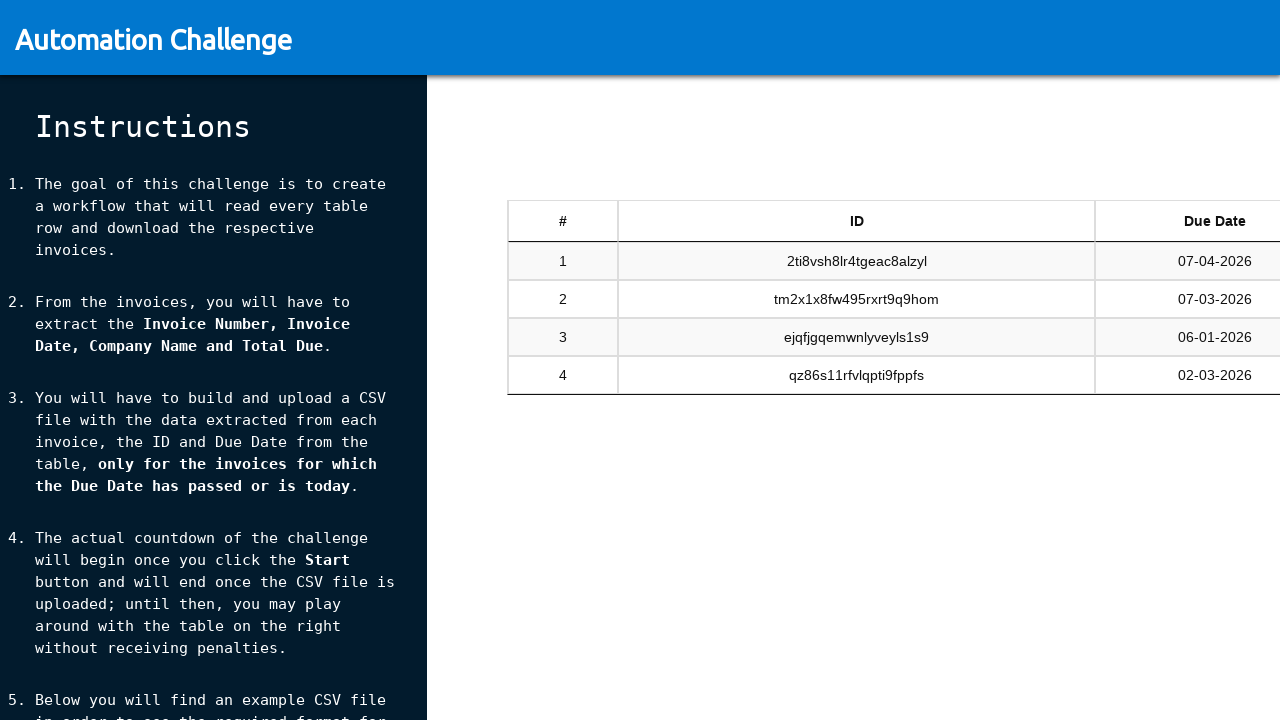

Clicked next button to navigate to page 2 at (1185, 446) on #tableSandbox_next
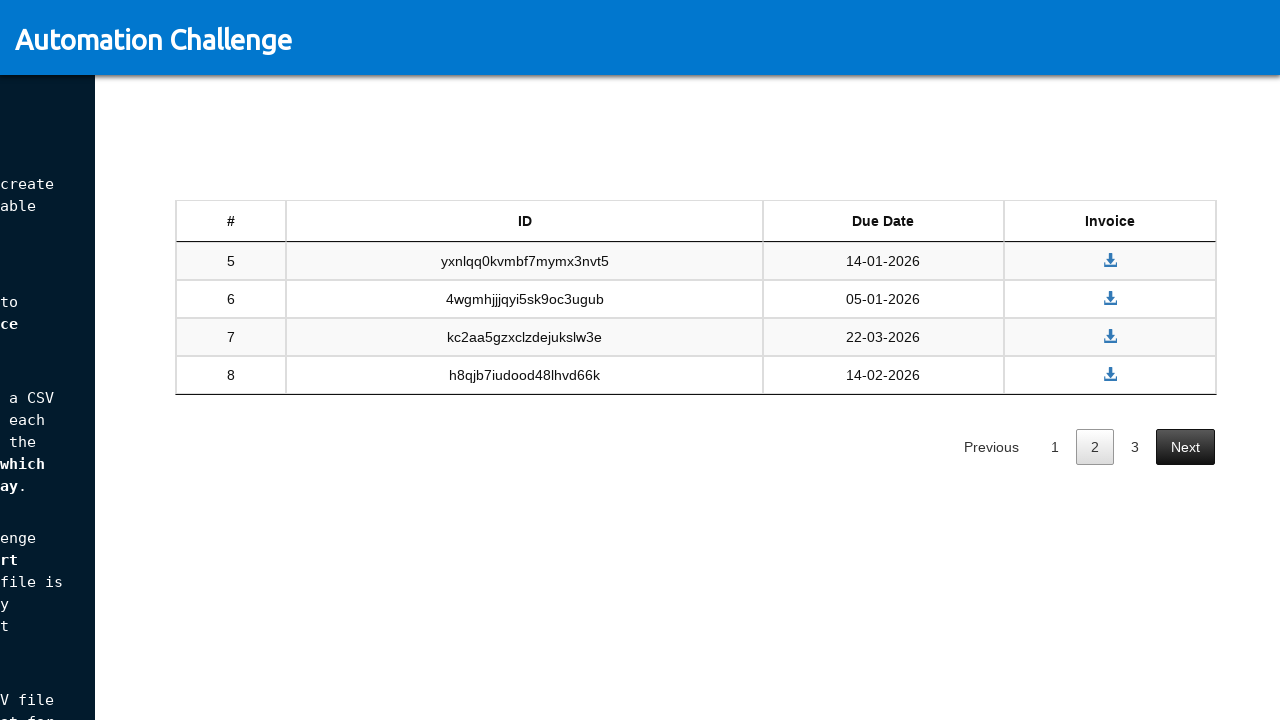

Waited for table to update after pagination
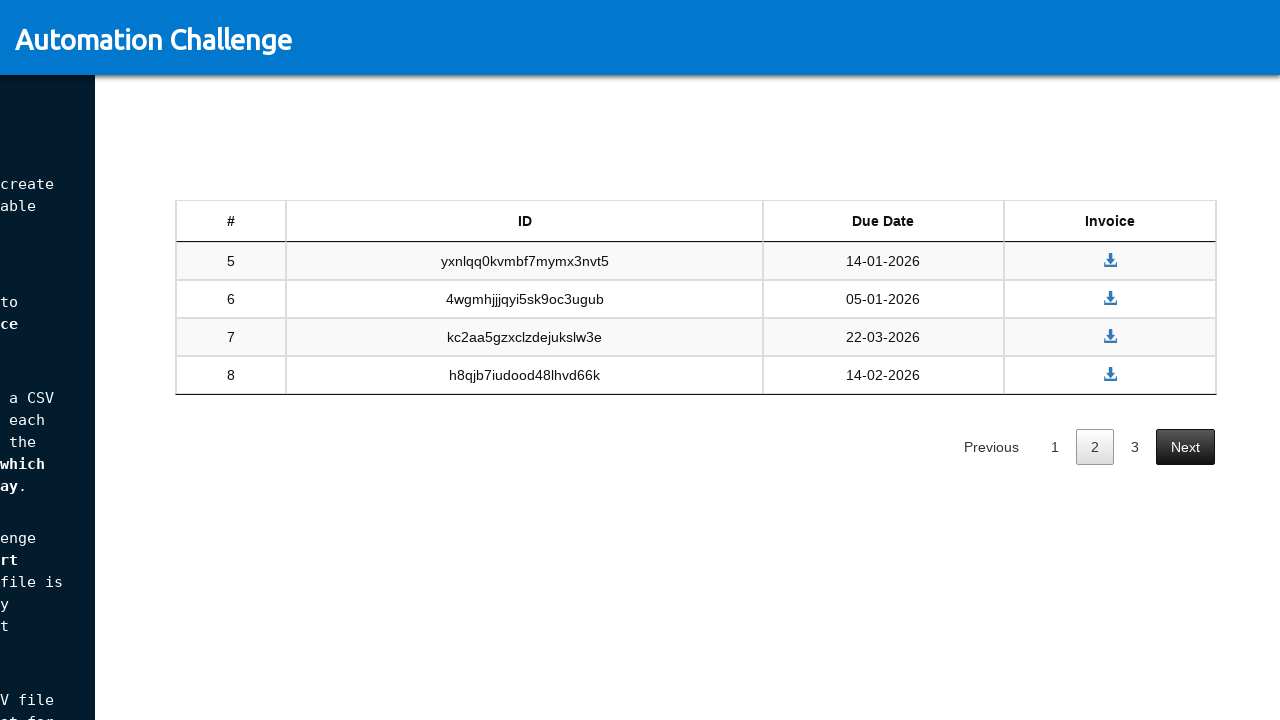

Waited for table rows to be visible on page 2
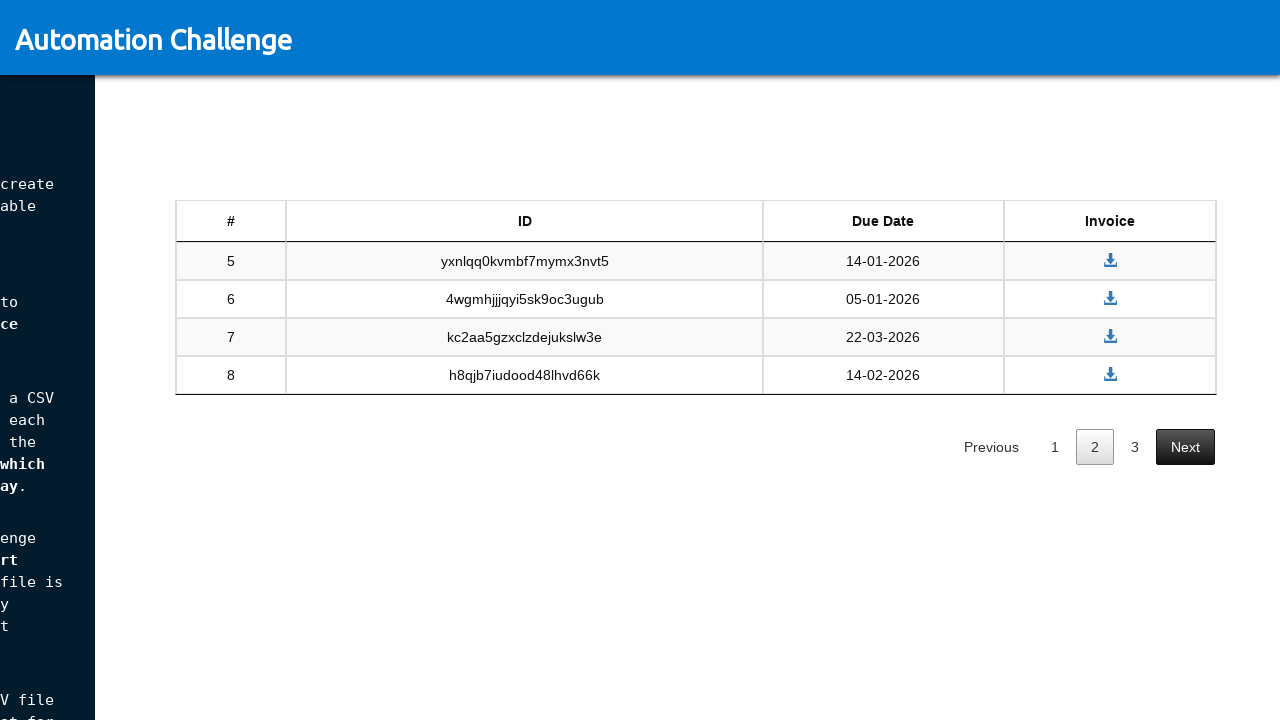

Clicked next button to navigate to page 3 at (1185, 446) on #tableSandbox_next
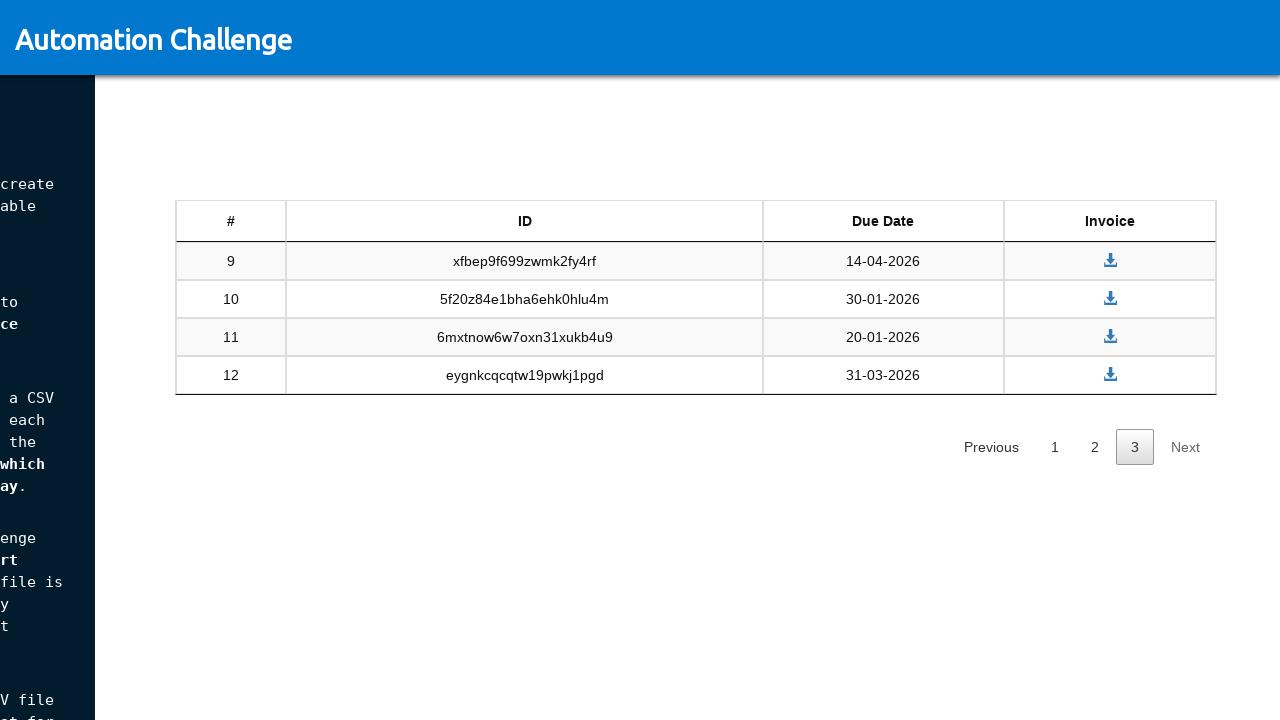

Waited for table to update after pagination
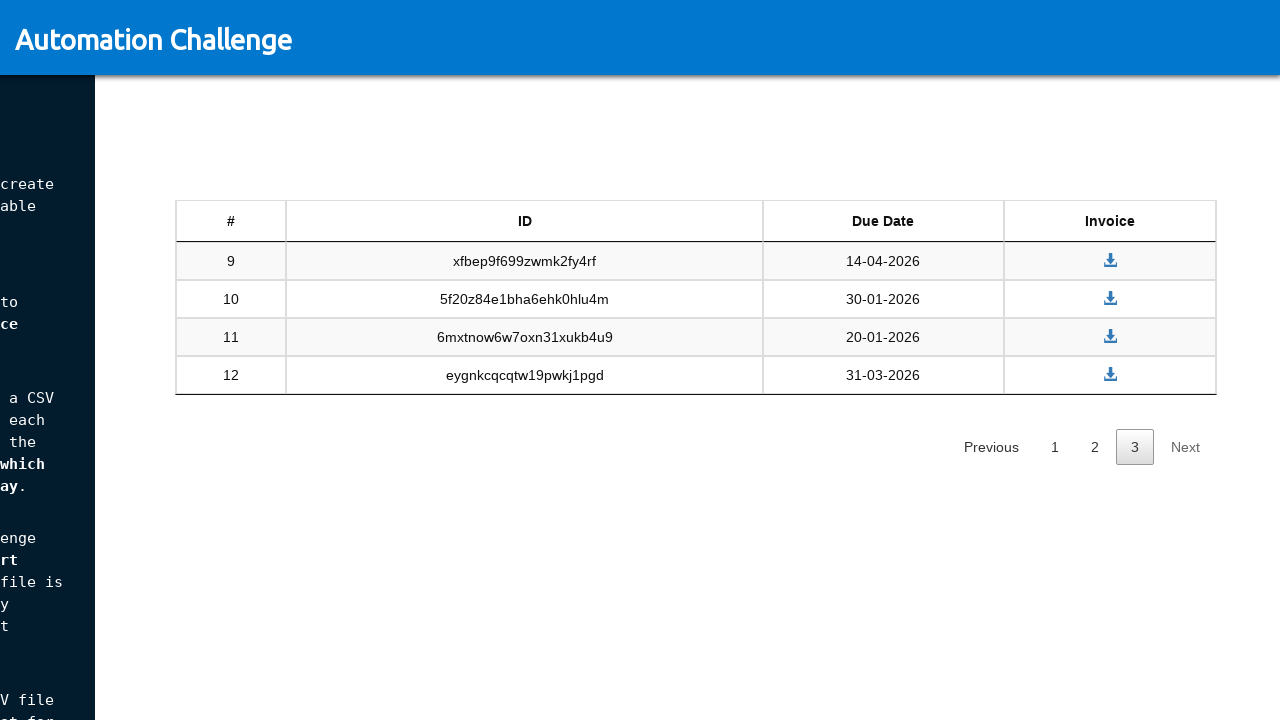

Waited for table rows to be visible on page 3
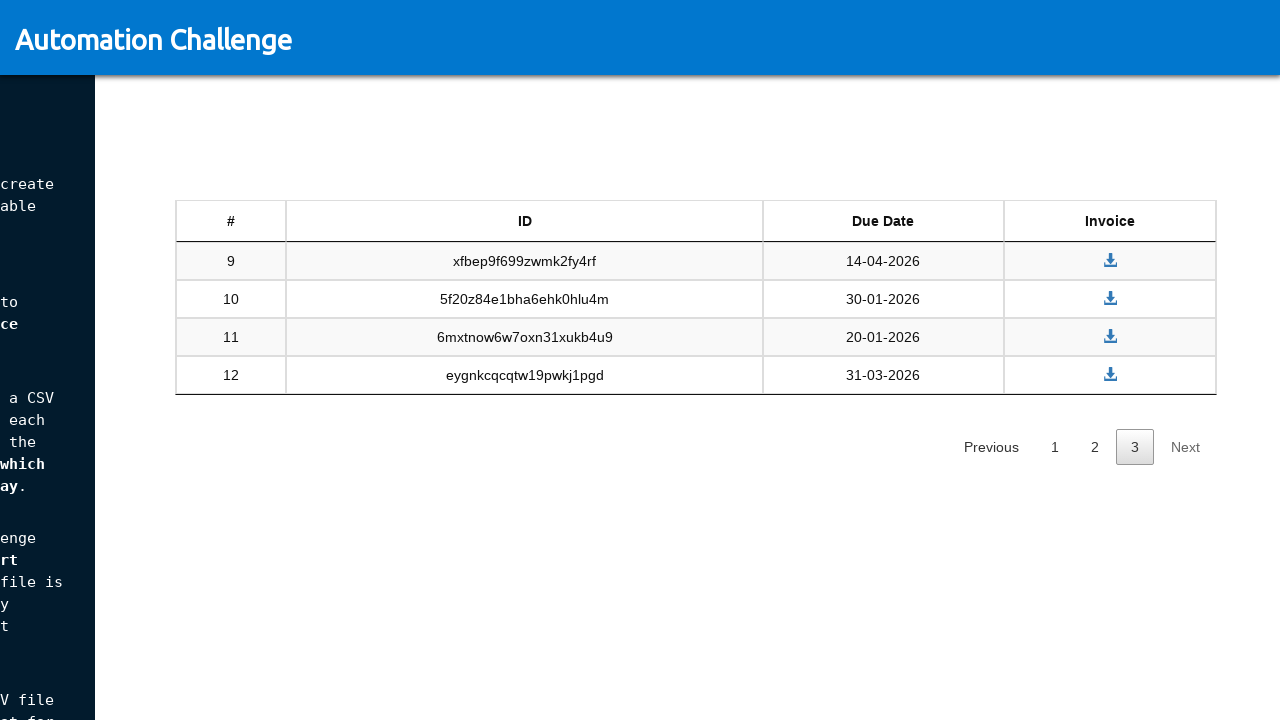

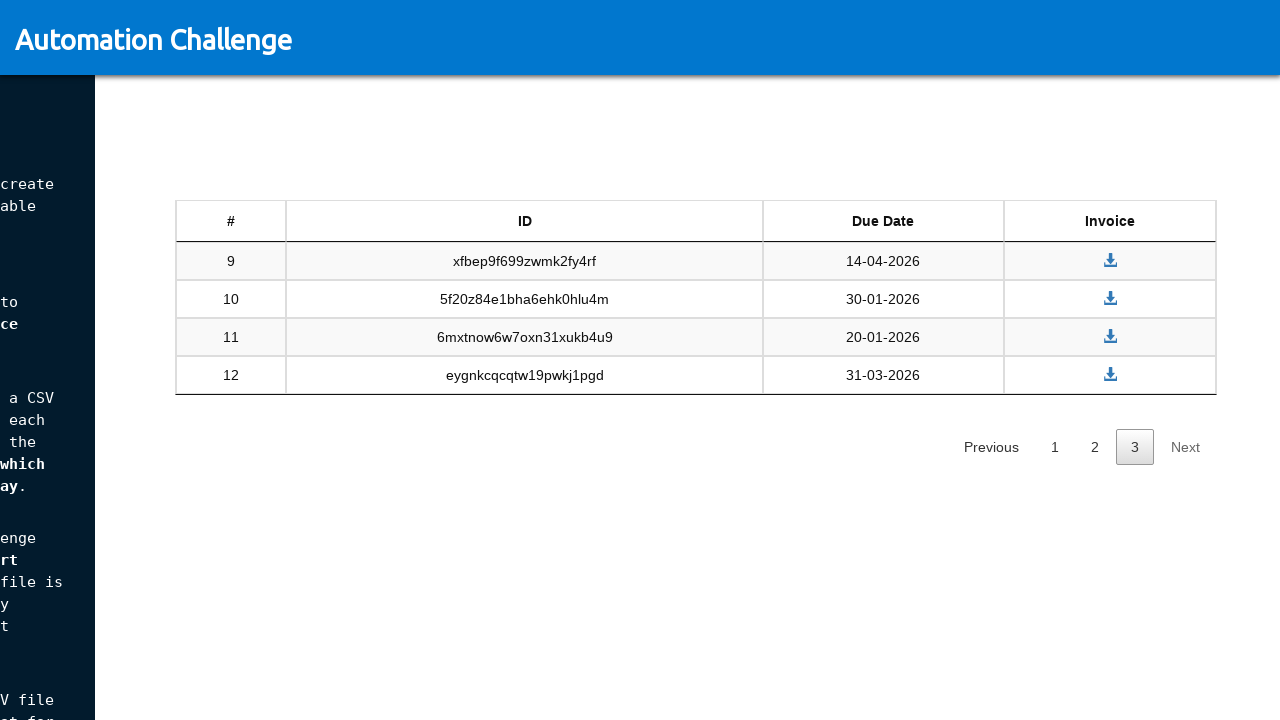